Tests the TodoMVC application by adding a new todo item with text and marking it as complete using the toggle checkbox.

Starting URL: https://demo.playwright.dev/todomvc/#/

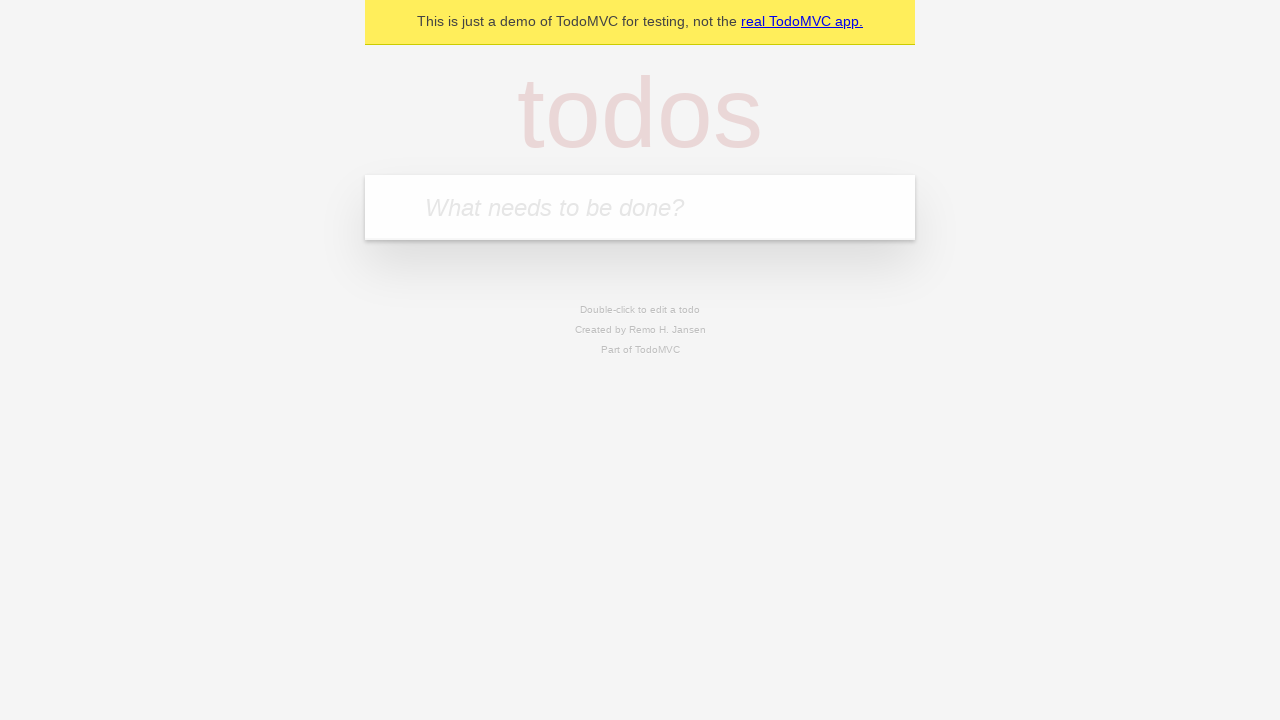

Clicked on the todo input field at (640, 207) on internal:attr=[placeholder="What needs to be done?"i]
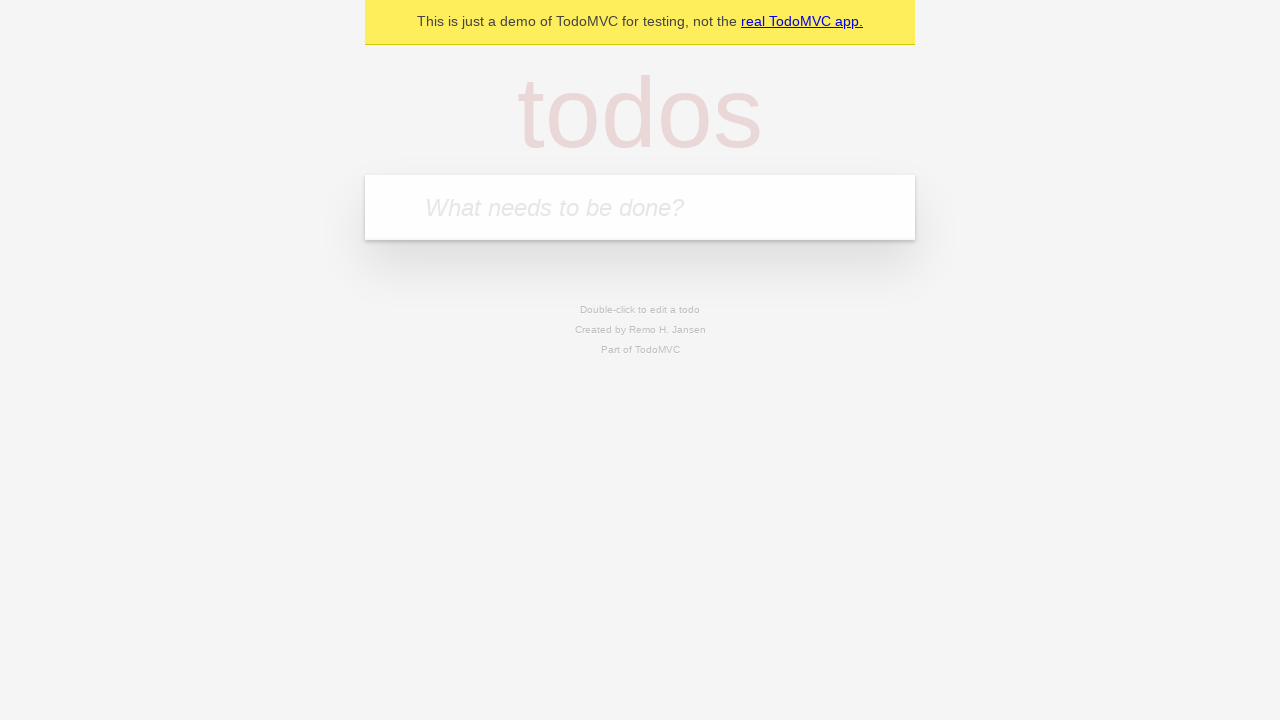

Filled in new todo item with text 'Хочу стать автотестером!' on internal:attr=[placeholder="What needs to be done?"i]
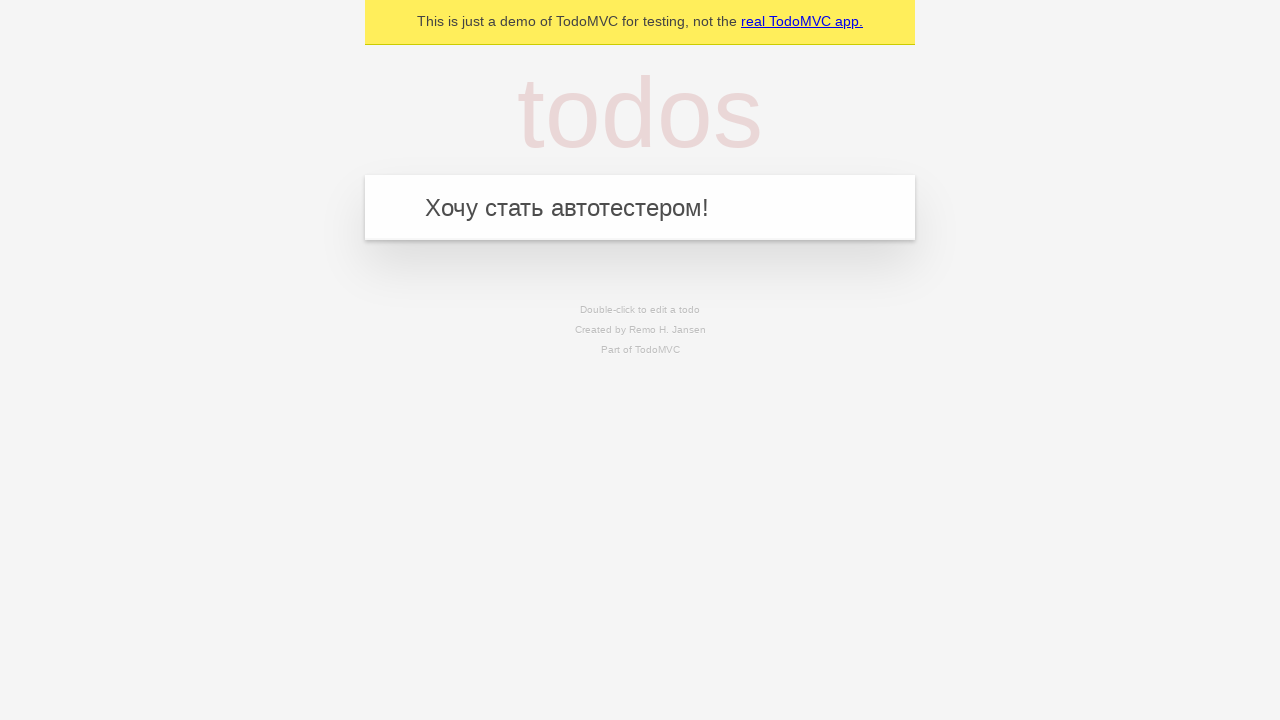

Pressed Enter to add the todo item on internal:attr=[placeholder="What needs to be done?"i]
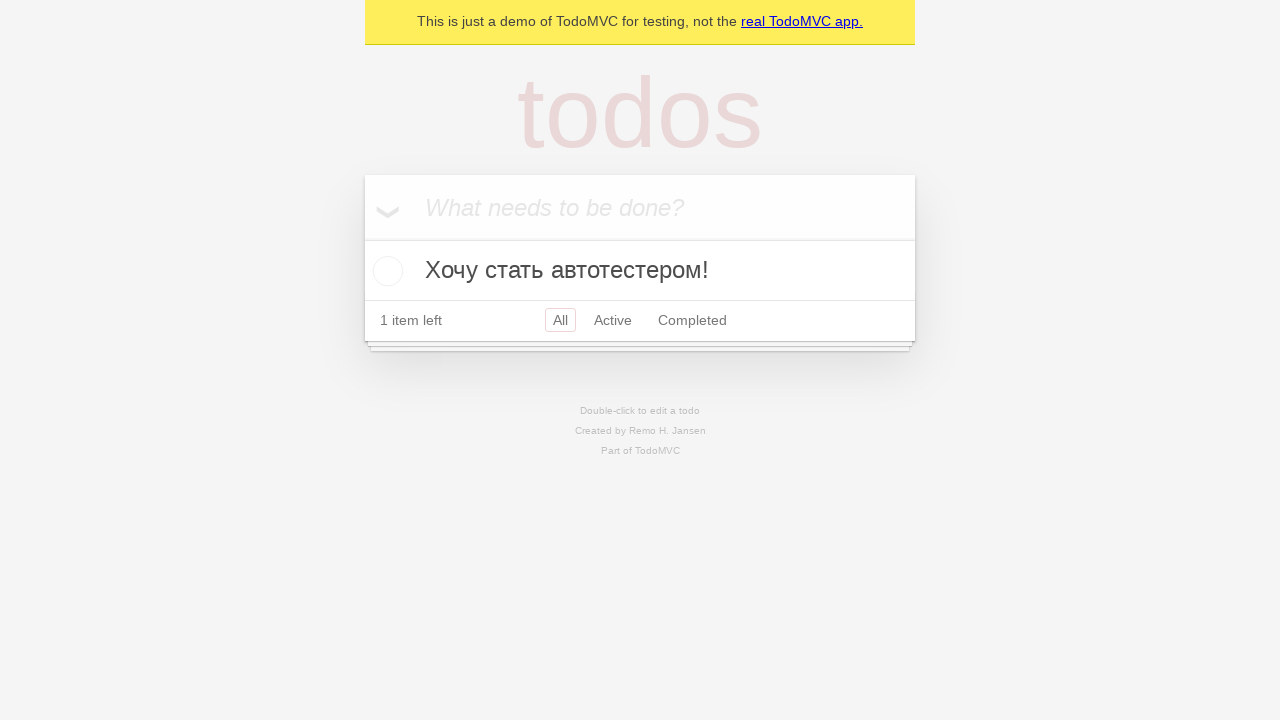

Marked the todo as complete by checking the toggle checkbox at (385, 271) on internal:label="Toggle Todo"i
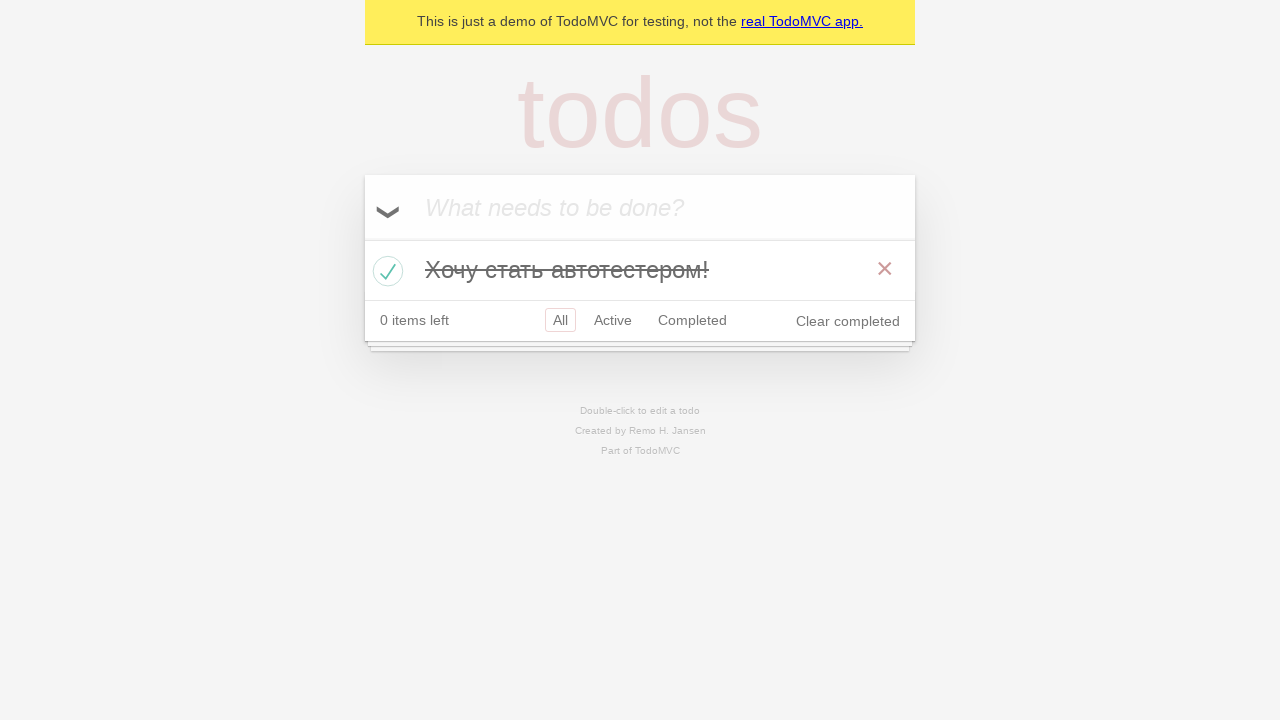

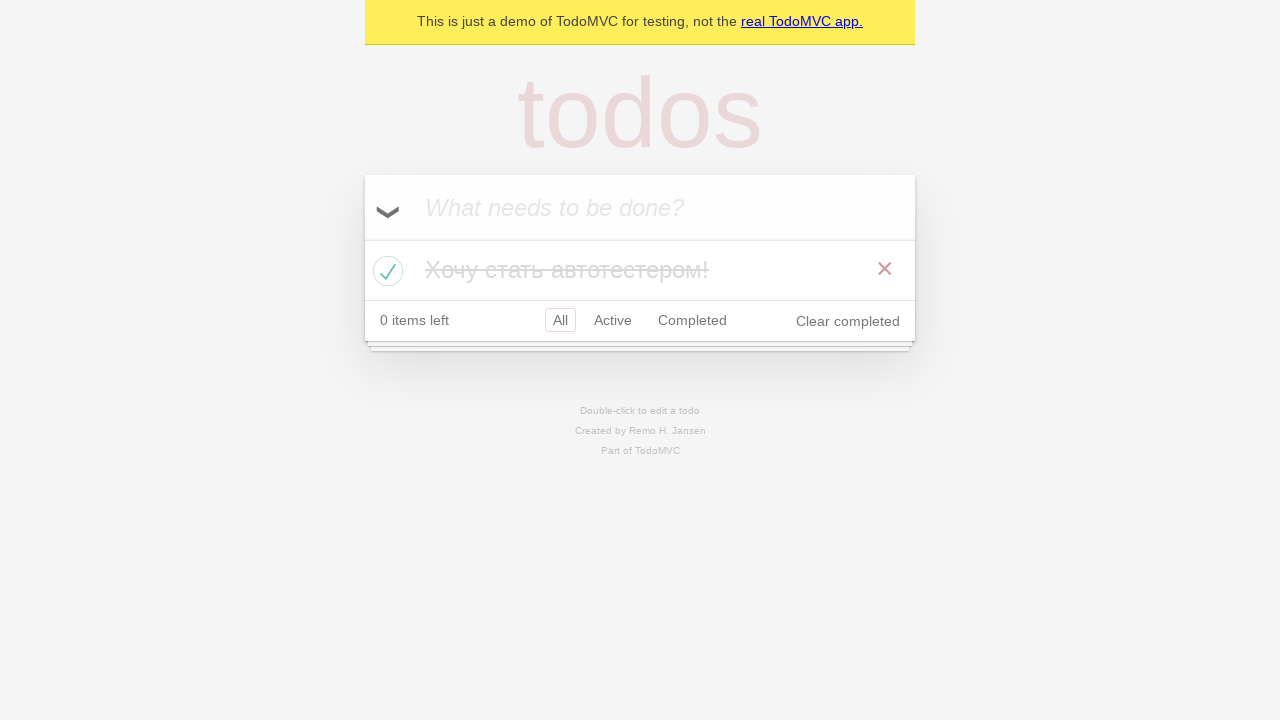